Tests dropdown selection by selecting option3 from the dropdown

Starting URL: https://rahulshettyacademy.com/AutomationPractice/

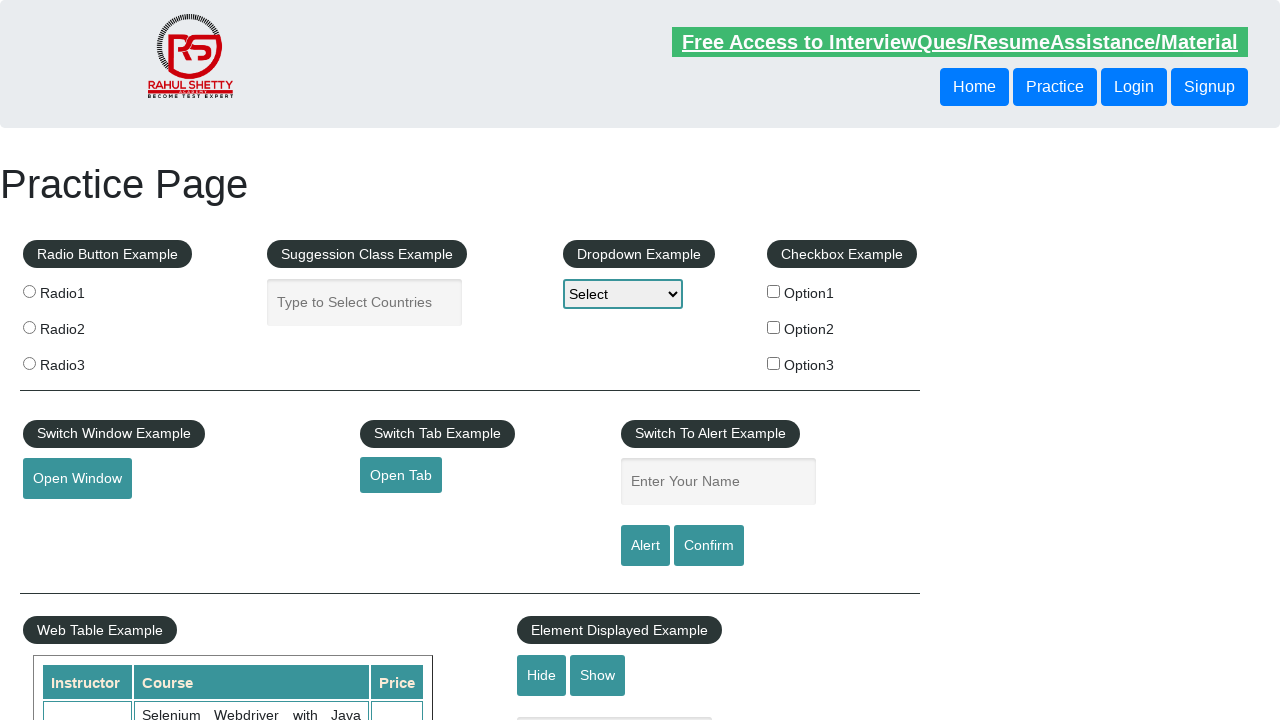

Selected option3 from dropdown on #dropdown-class-example
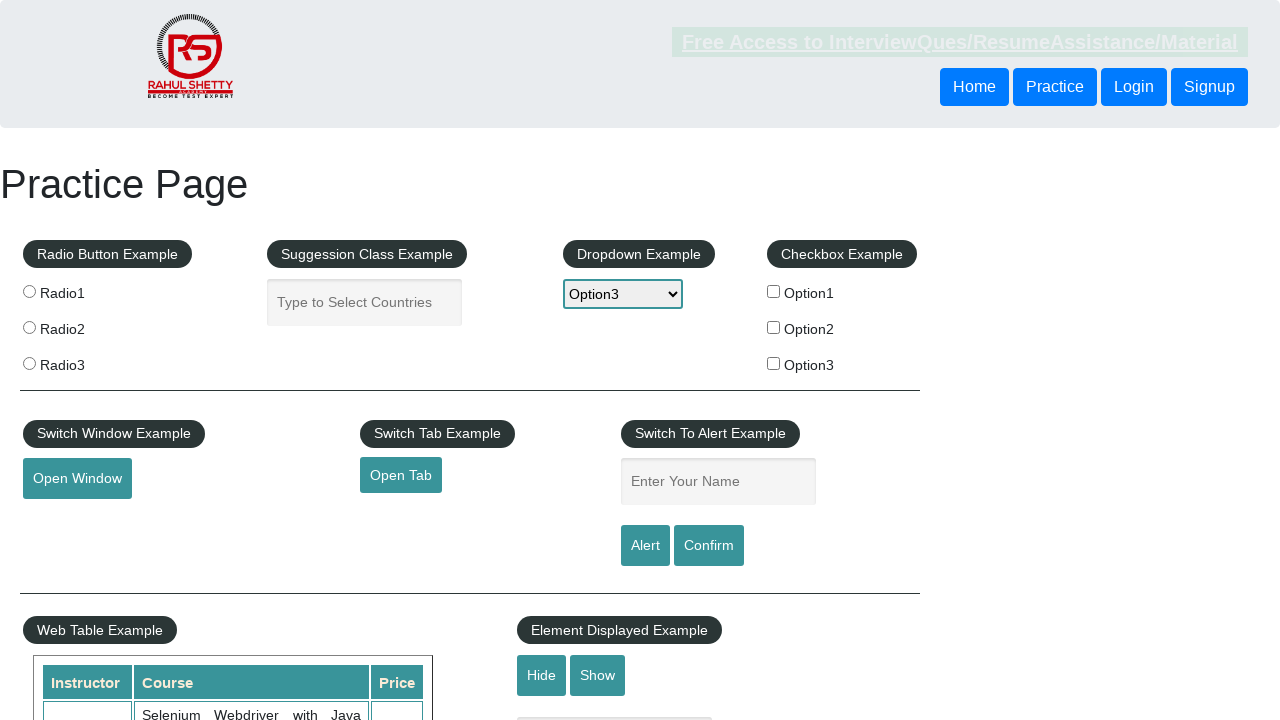

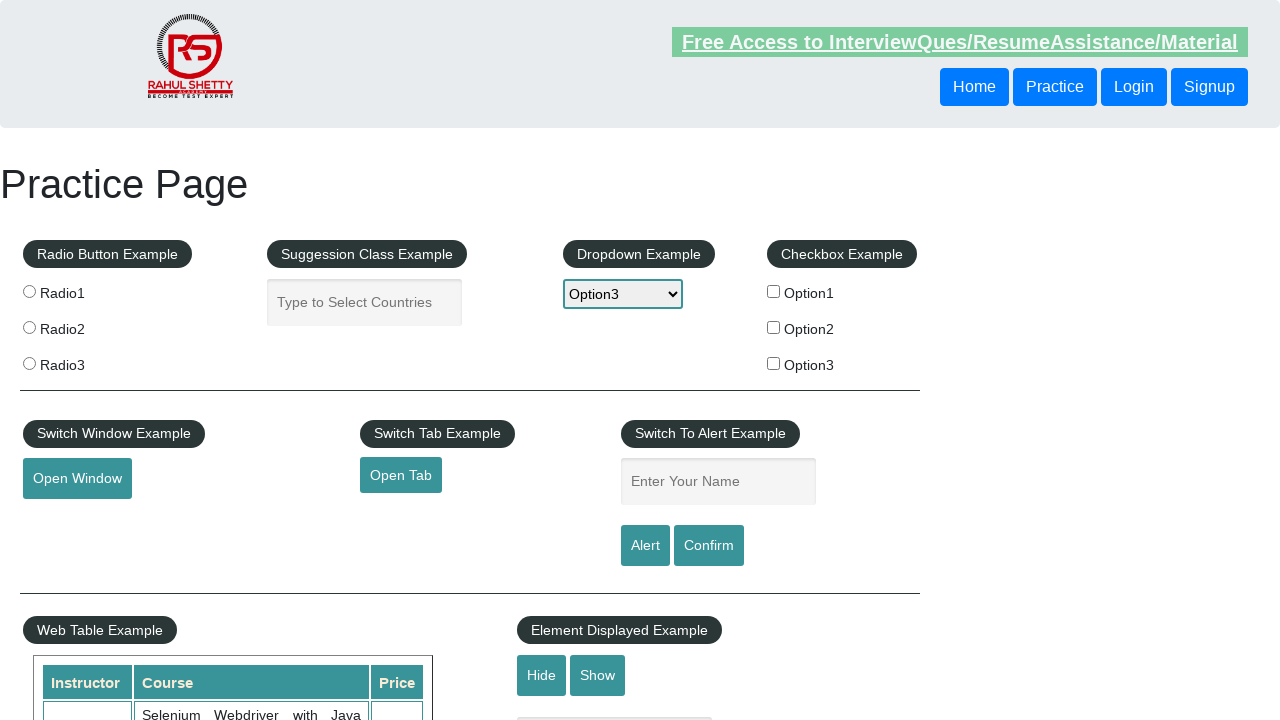